Tests that clicking "Clear completed" removes completed items from the list.

Starting URL: https://demo.playwright.dev/todomvc

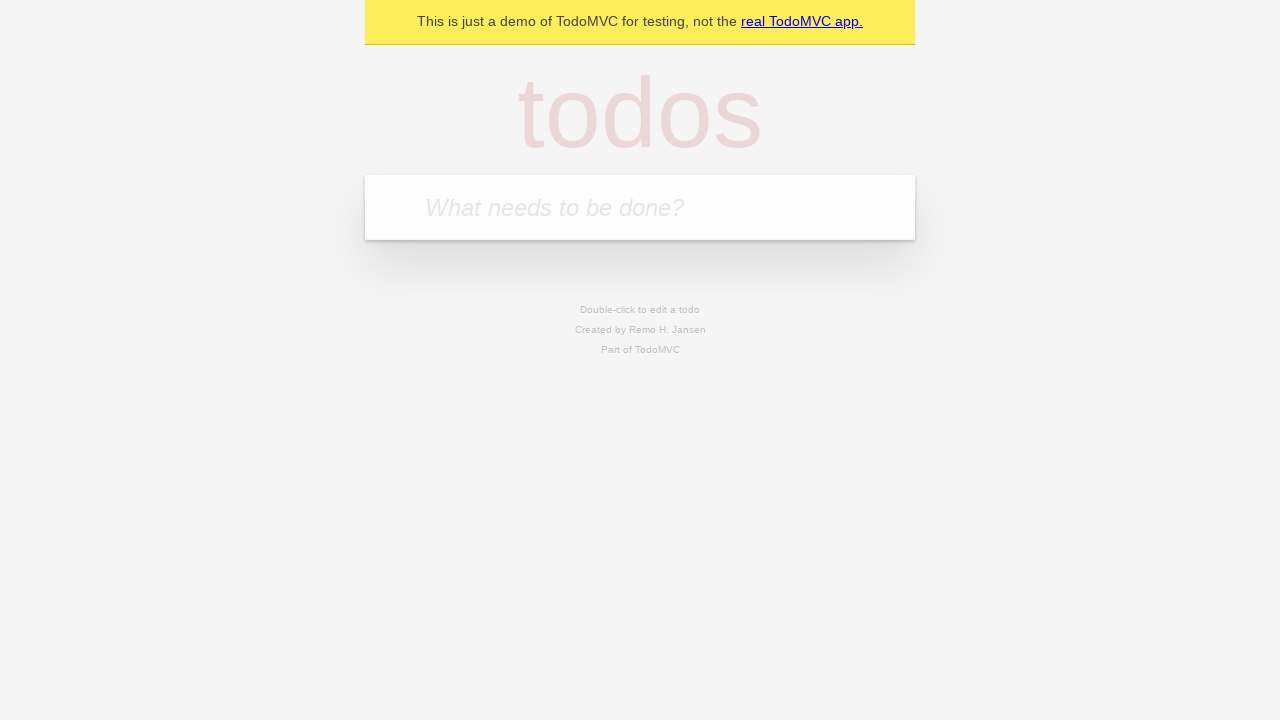

Filled todo input with 'buy some cheese' on internal:attr=[placeholder="What needs to be done?"i]
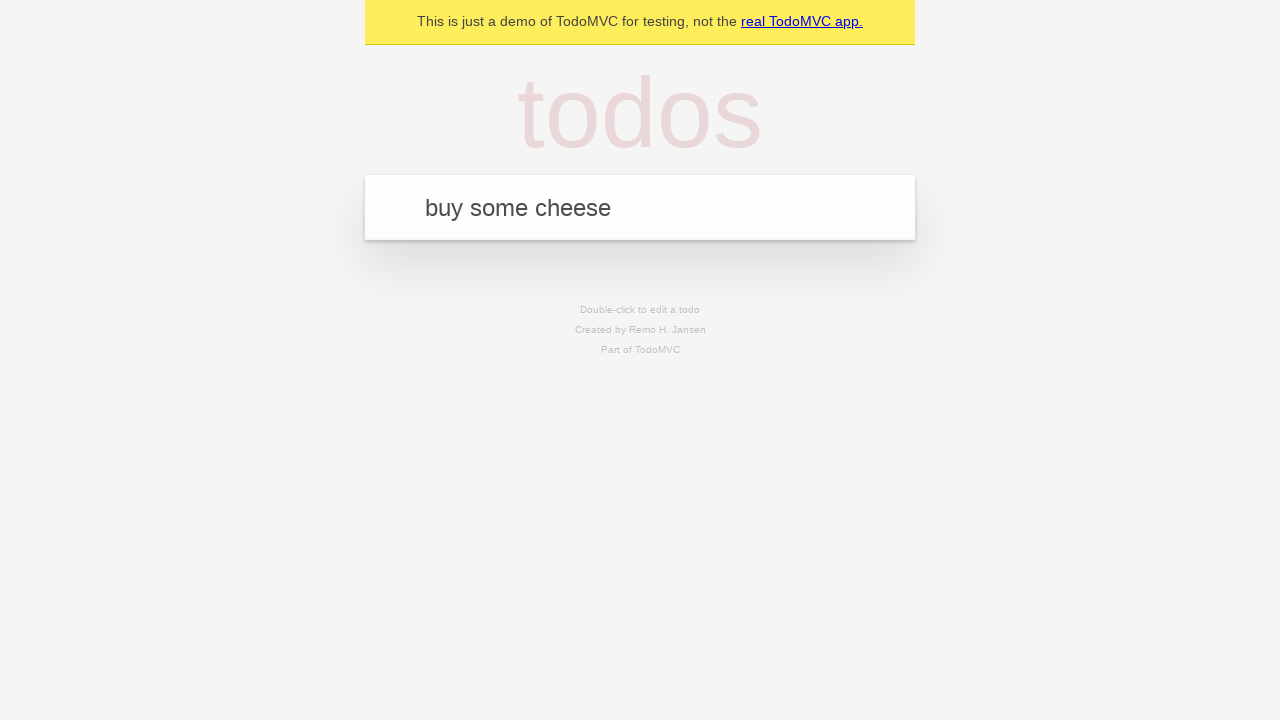

Pressed Enter to add first todo item on internal:attr=[placeholder="What needs to be done?"i]
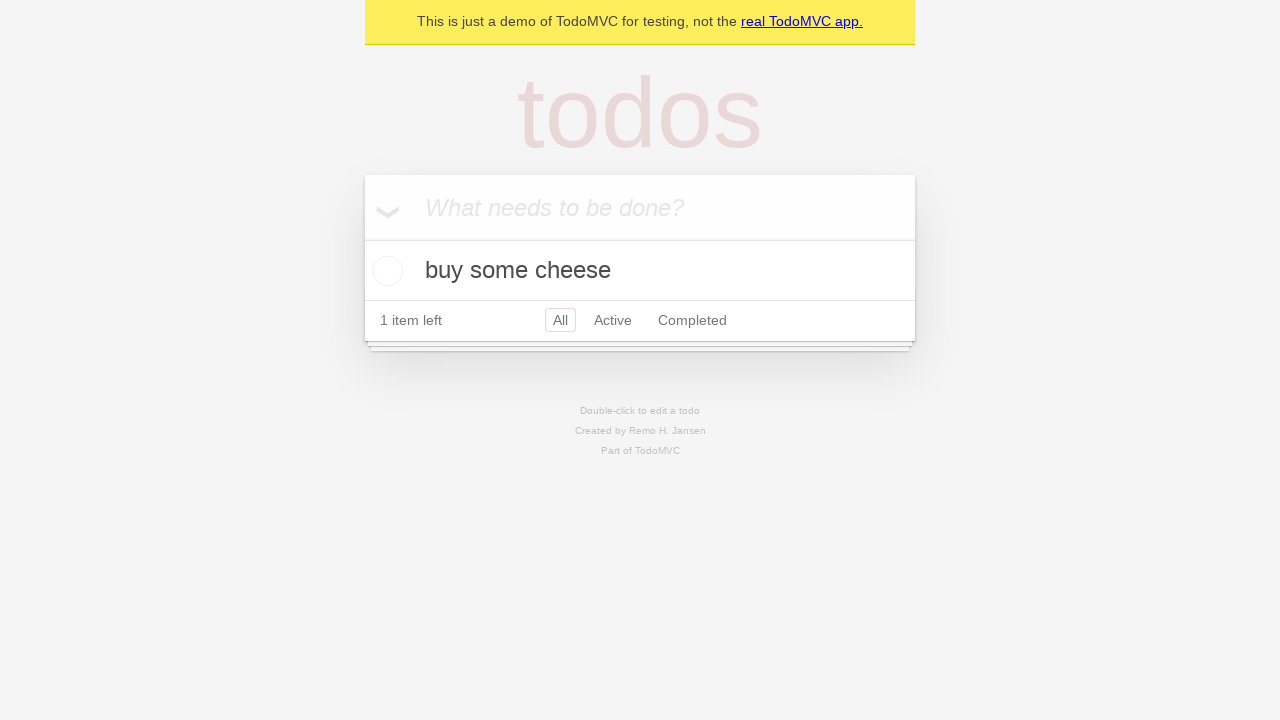

Filled todo input with 'feed the cat' on internal:attr=[placeholder="What needs to be done?"i]
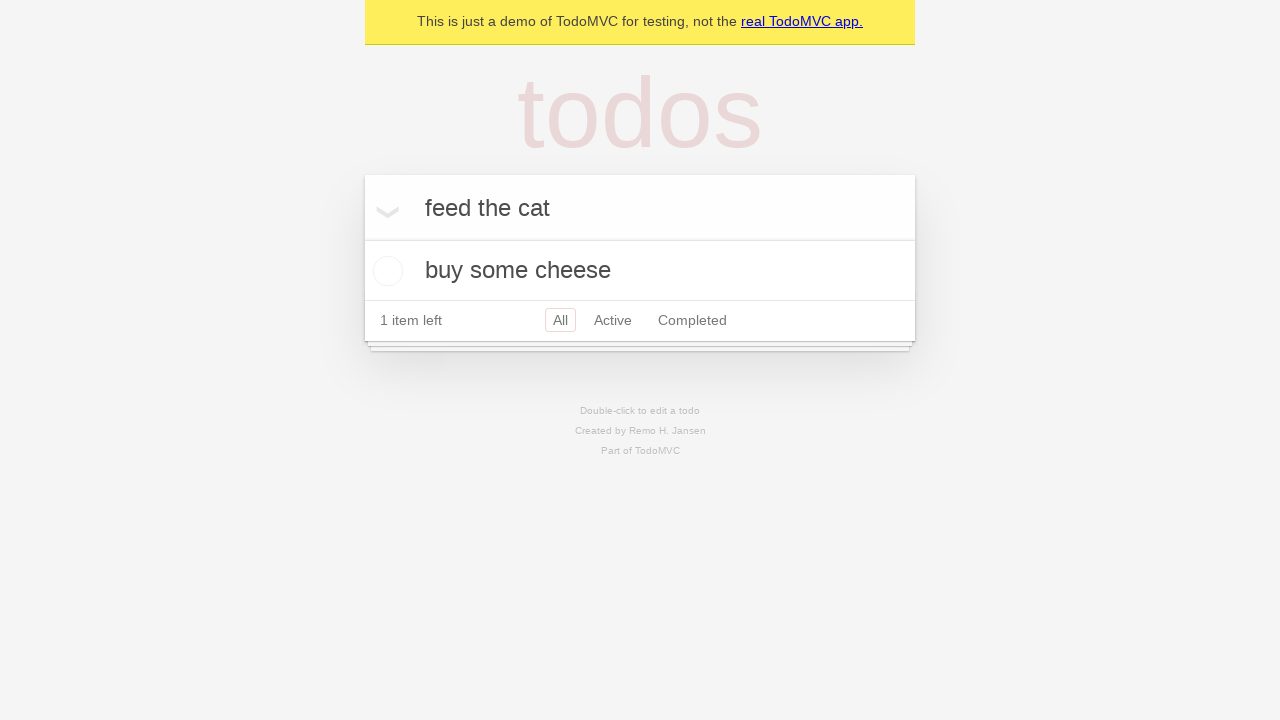

Pressed Enter to add second todo item on internal:attr=[placeholder="What needs to be done?"i]
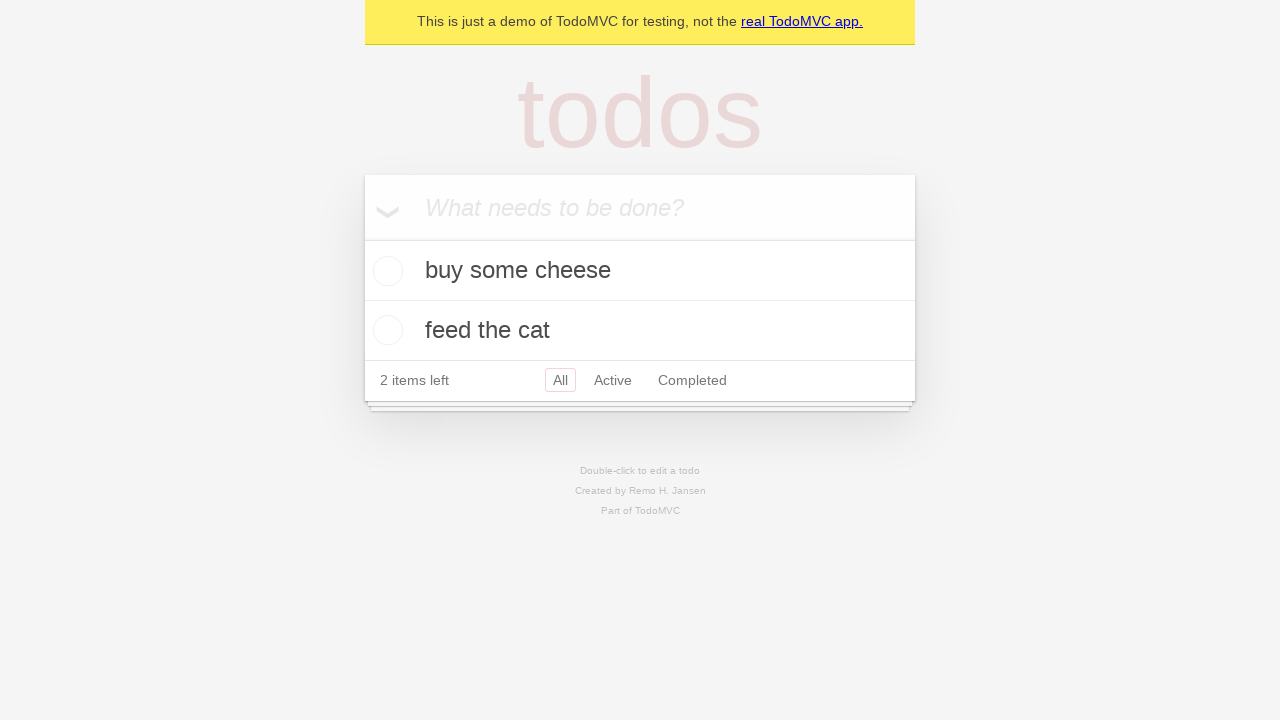

Filled todo input with 'book a doctors appointment' on internal:attr=[placeholder="What needs to be done?"i]
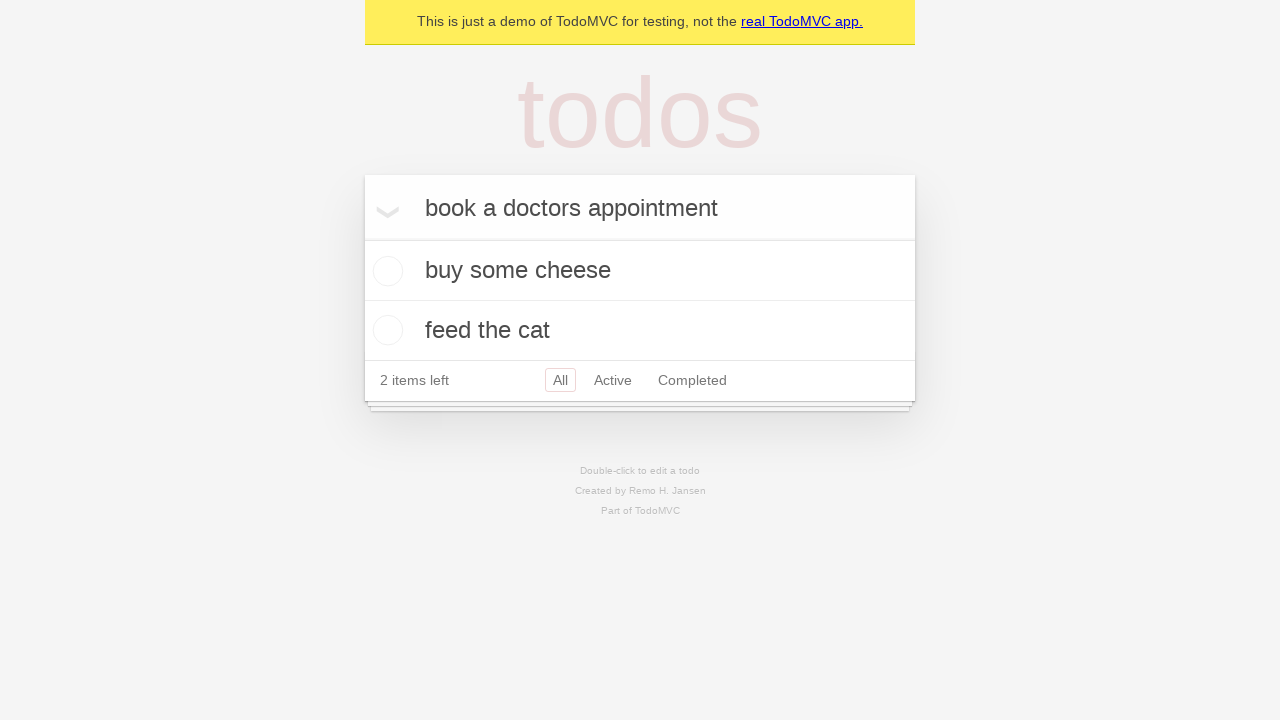

Pressed Enter to add third todo item on internal:attr=[placeholder="What needs to be done?"i]
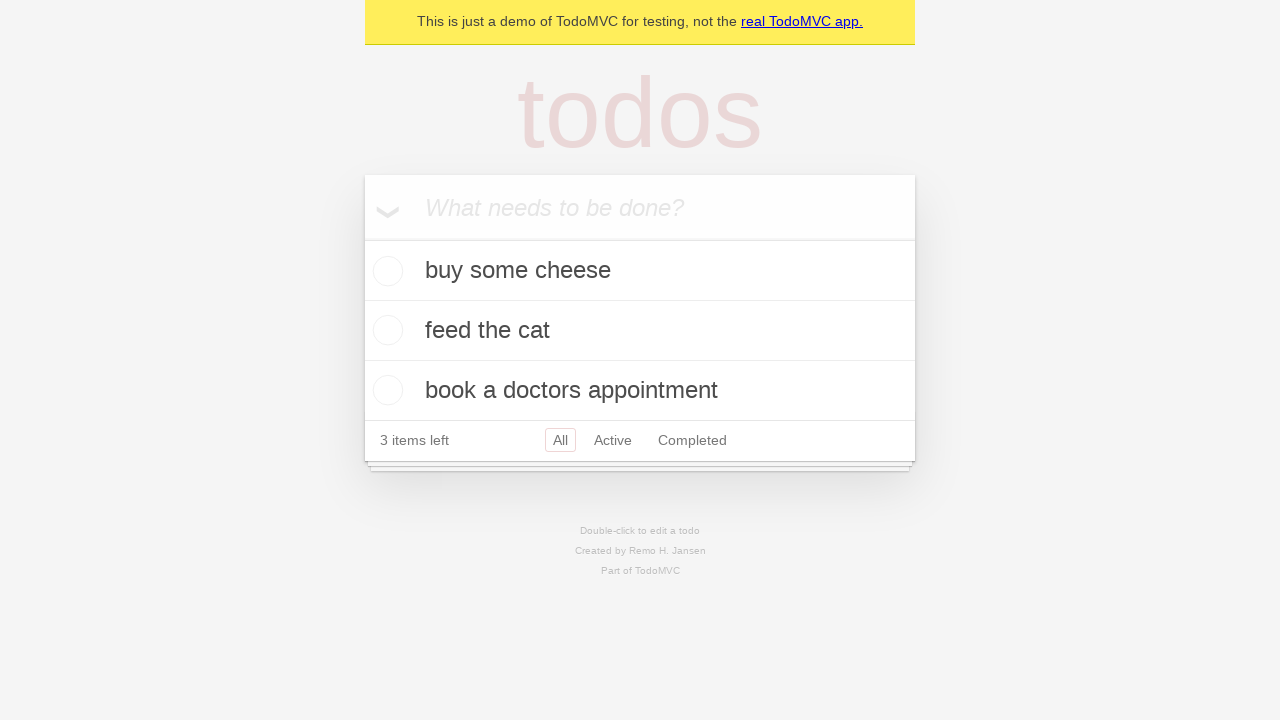

Checked the second todo item to mark it as complete at (385, 330) on internal:testid=[data-testid="todo-item"s] >> nth=1 >> internal:role=checkbox
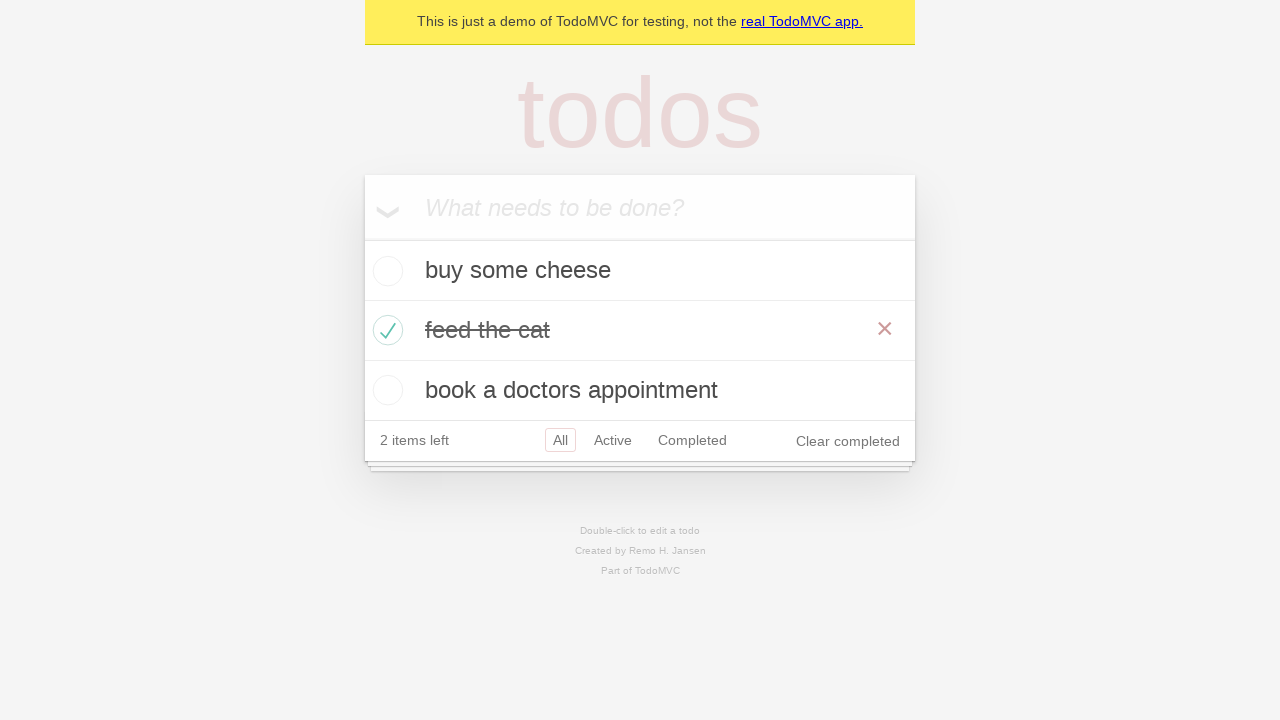

Clicked 'Clear completed' button to remove completed items at (848, 441) on internal:role=button[name="Clear completed"i]
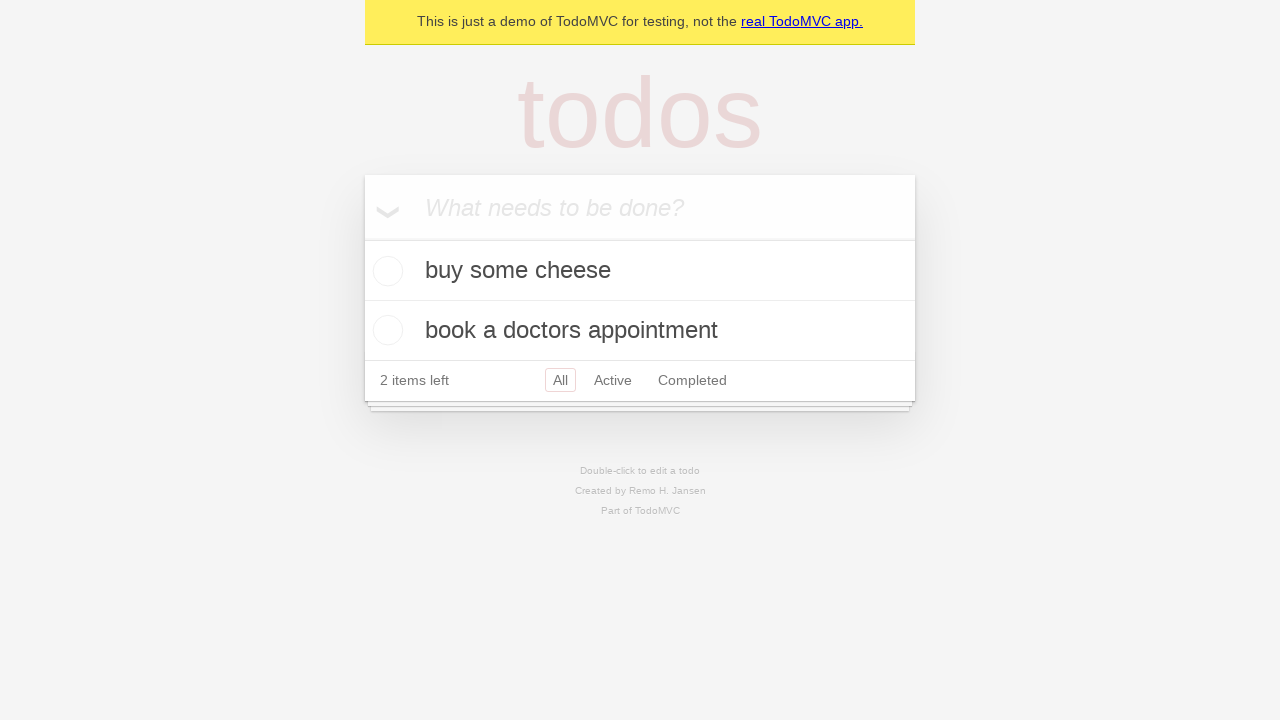

Waited for todo list to update after clearing completed items
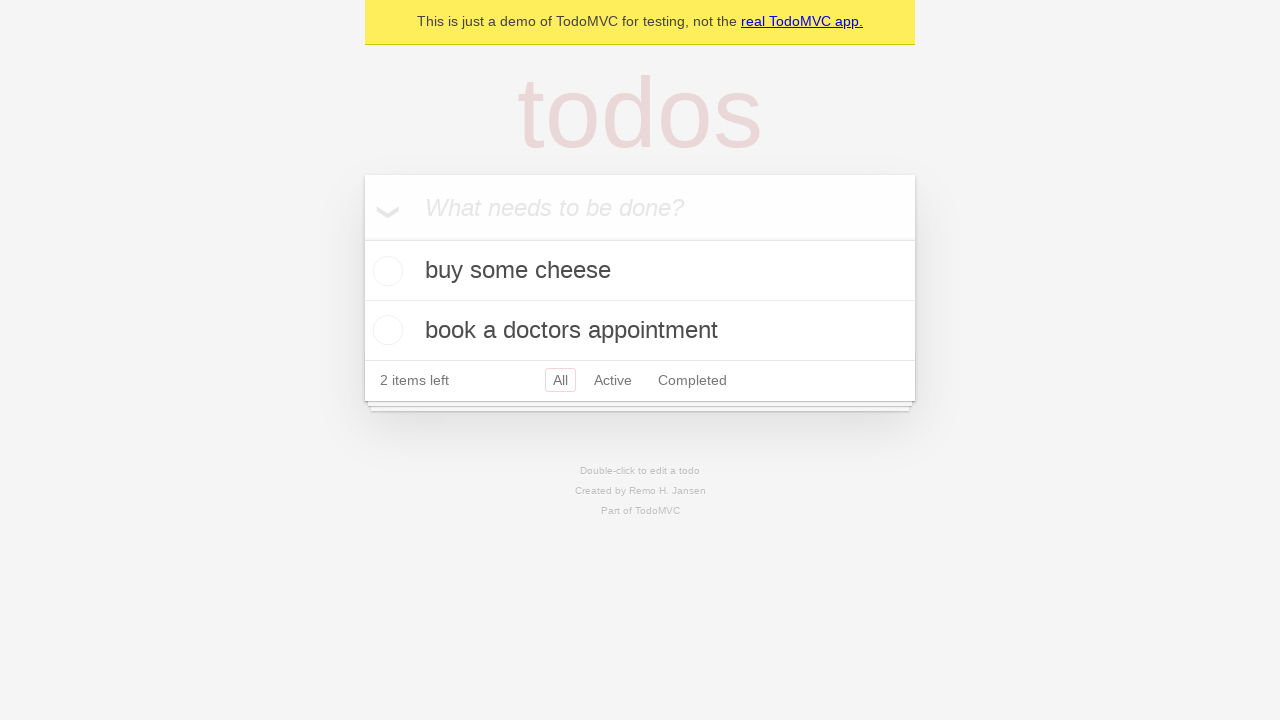

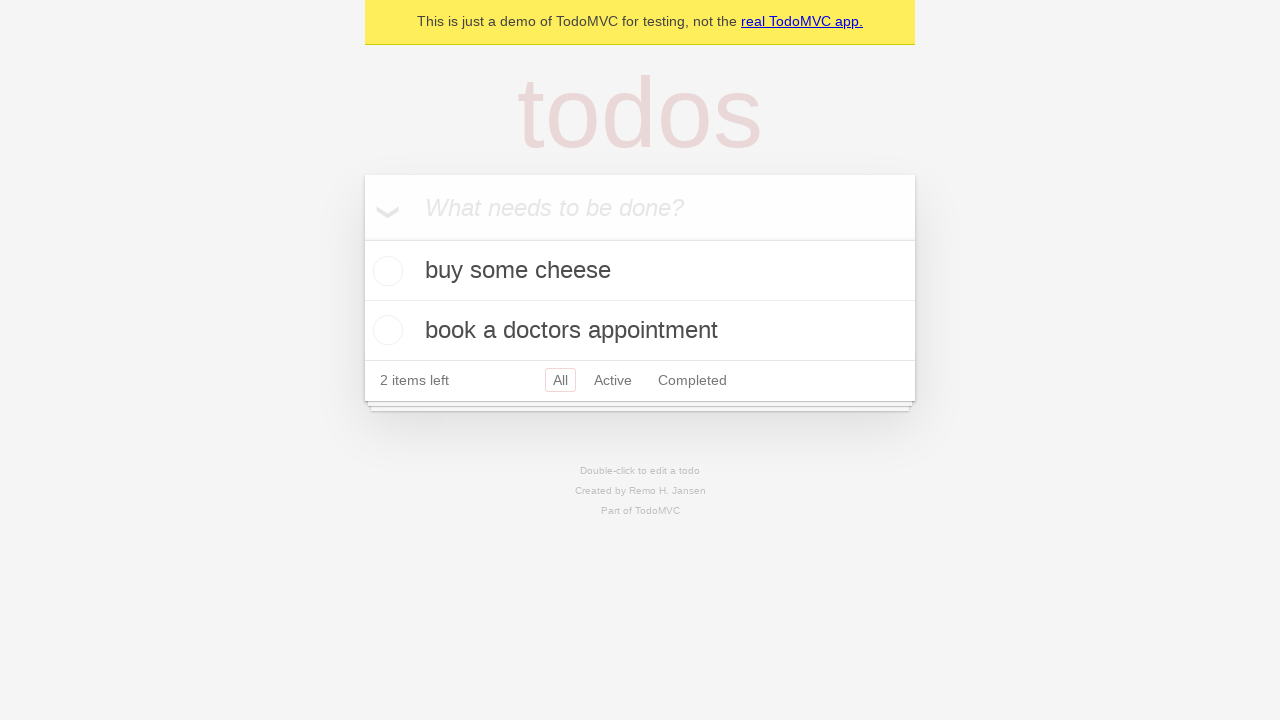